Opens the Beymen homepage and maximizes the browser window

Starting URL: https://www.beymen.com

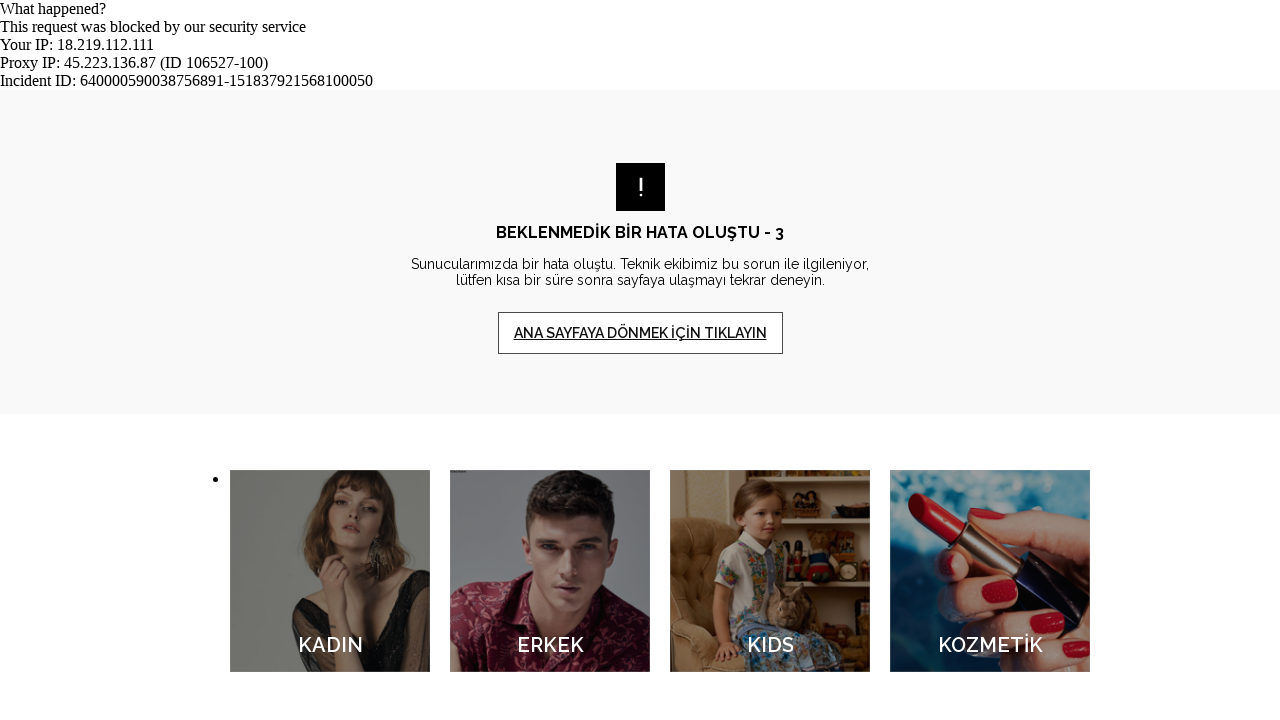

Navigated to Beymen homepage
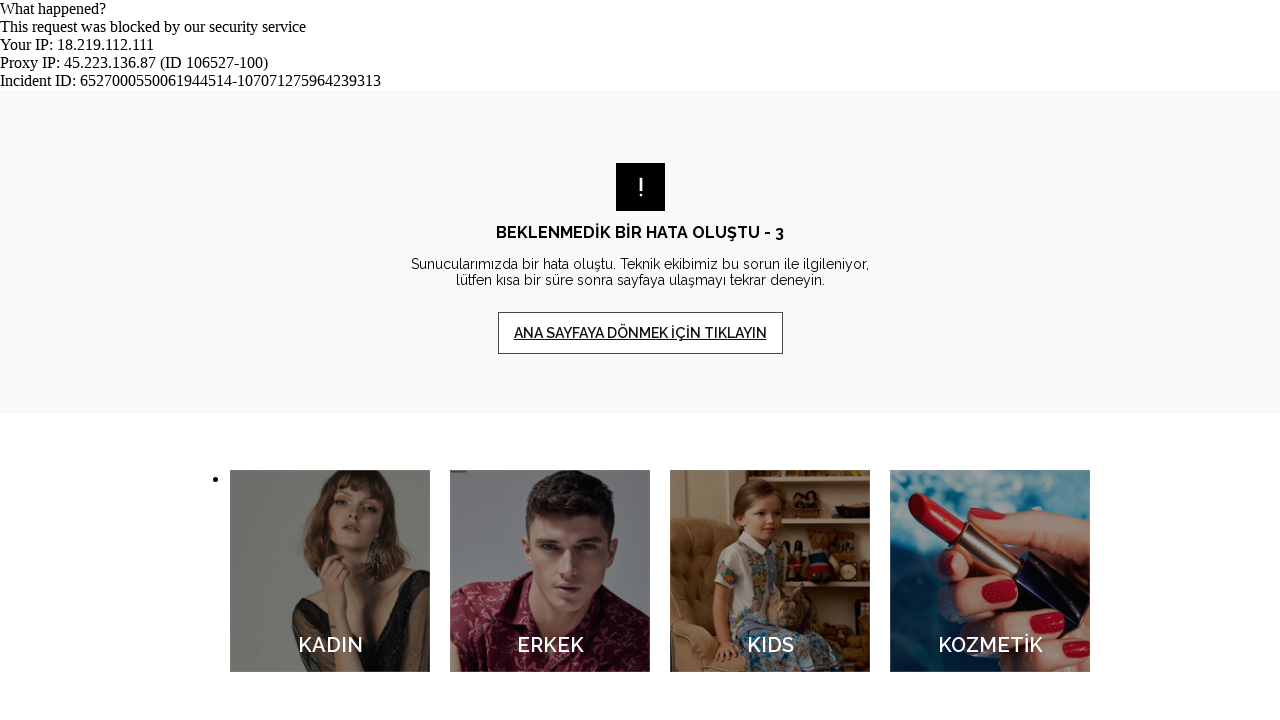

Beymen homepage fully loaded (networkidle state reached)
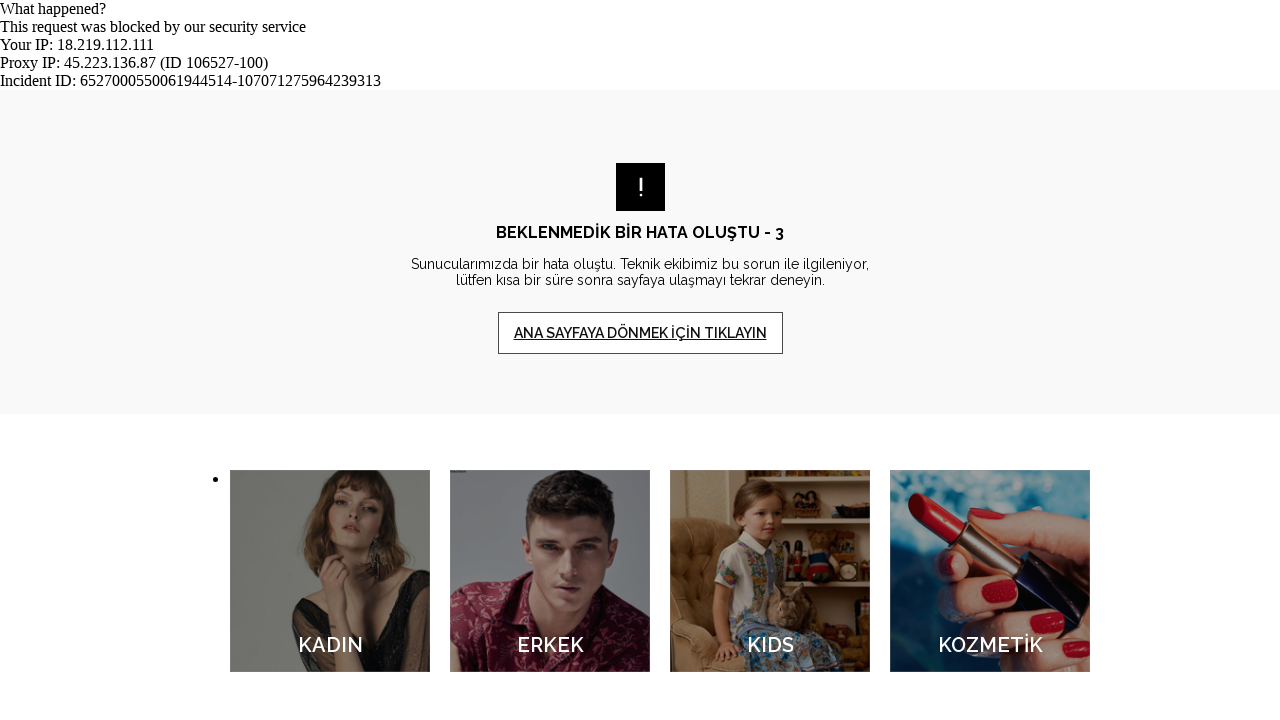

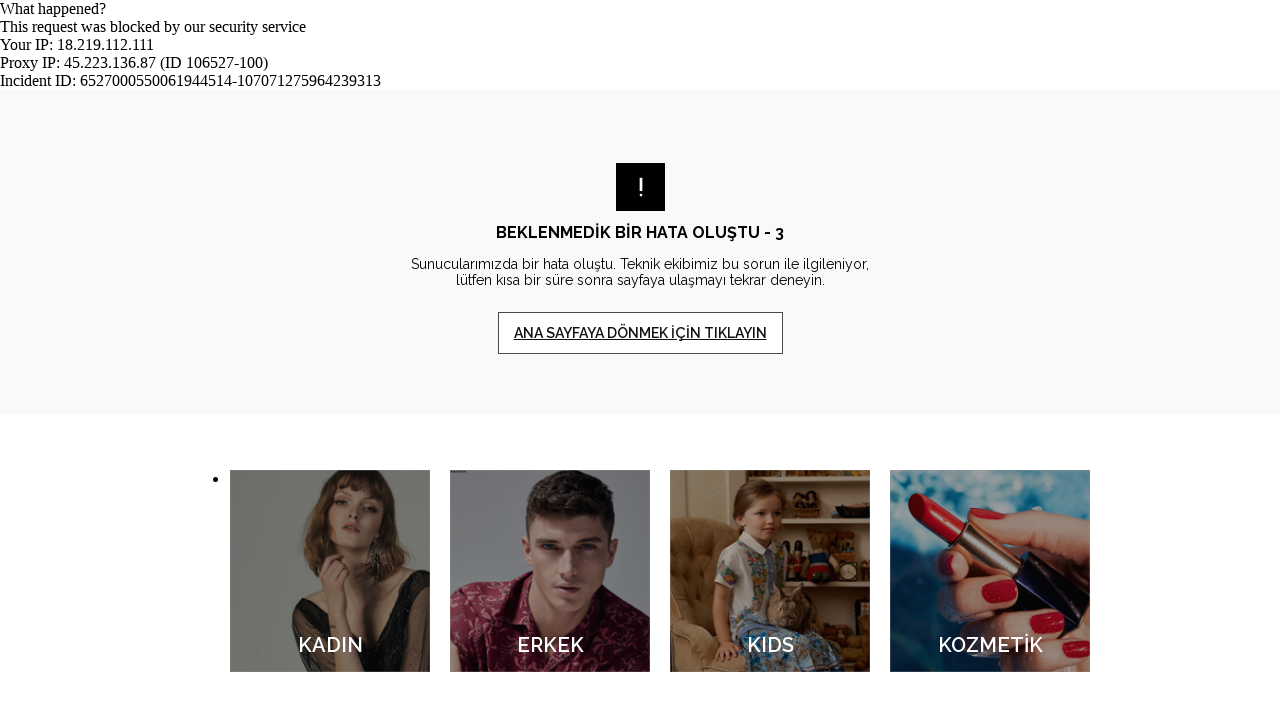